Tests a Facebook video downloader service by entering a video URL, clicking the download button, and waiting for download links to appear.

Starting URL: https://fdownloader.net/

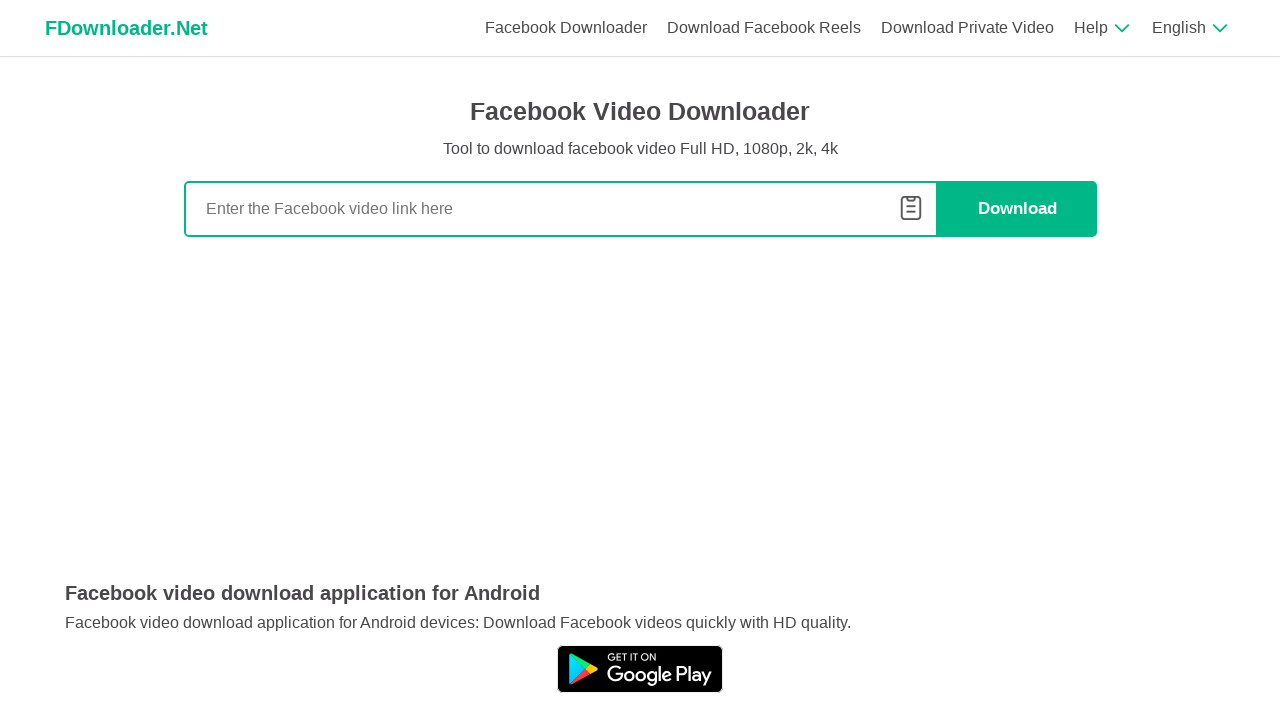

Filled video URL input field with Facebook video link on #s_input
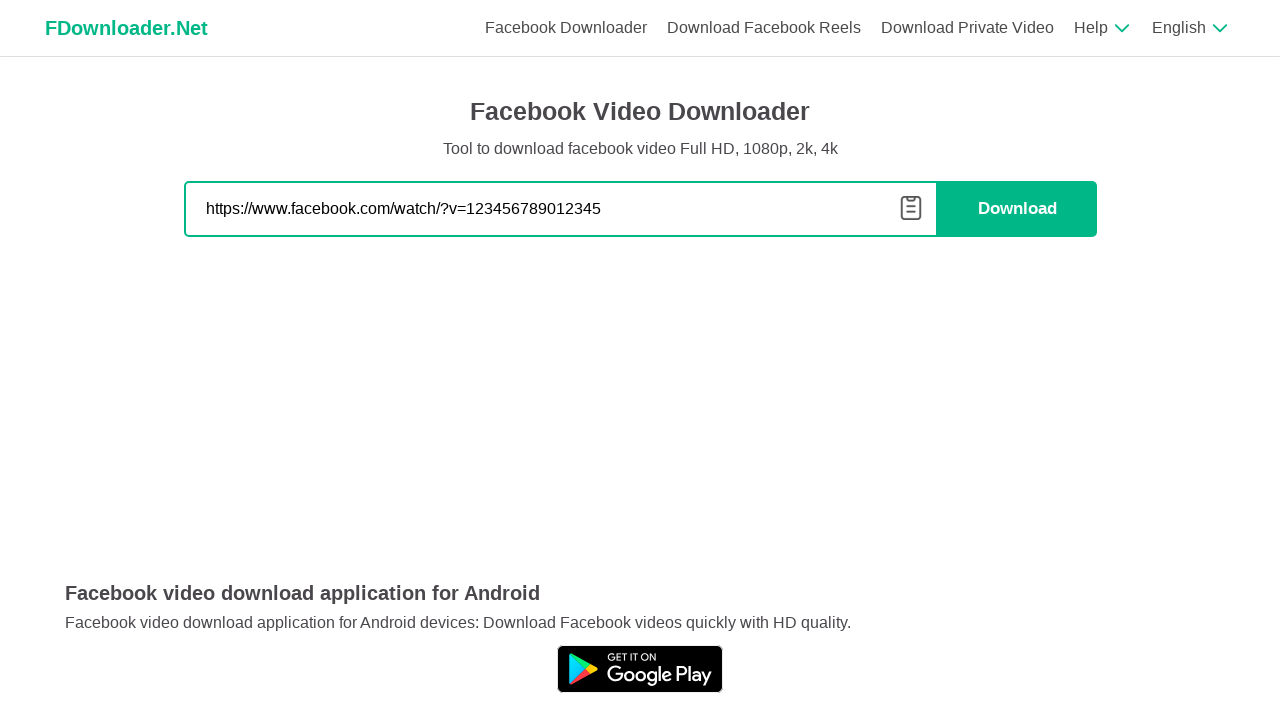

Clicked Download button to initiate video download at (1017, 209) on xpath=//button[@class='btn-red' and contains(text(),'Download')]
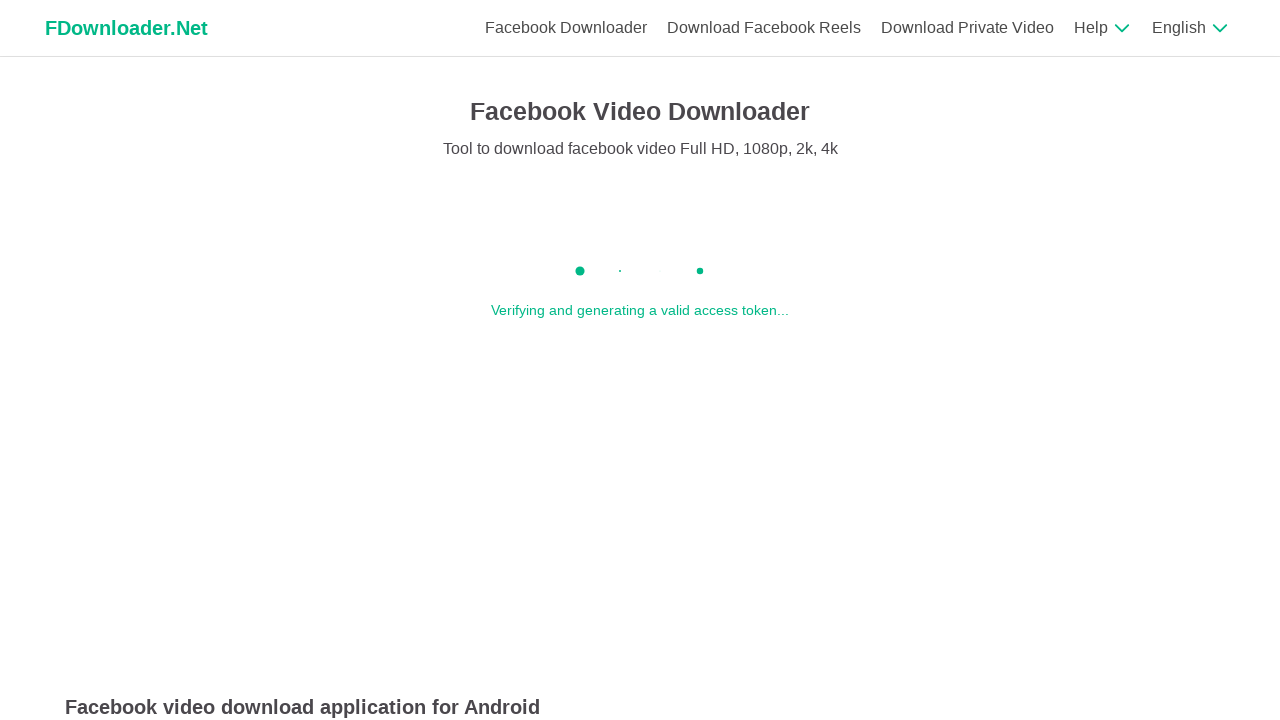

Timeout waiting for download links to appear
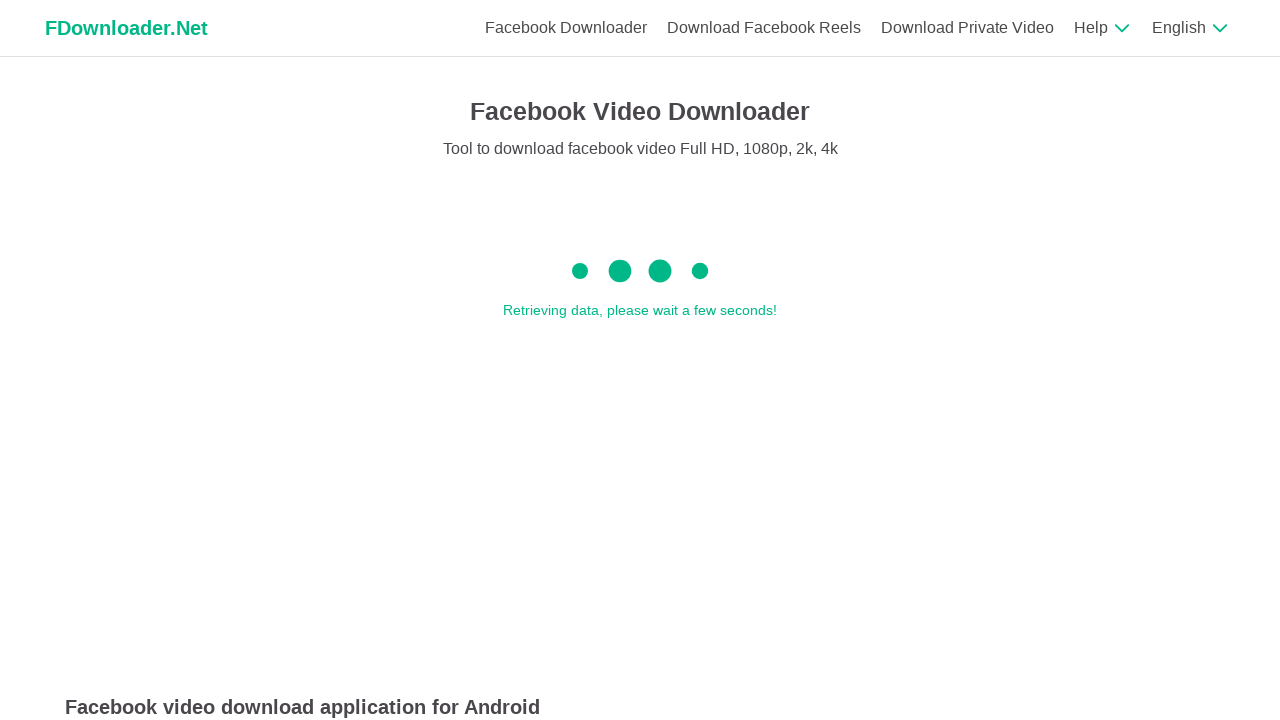

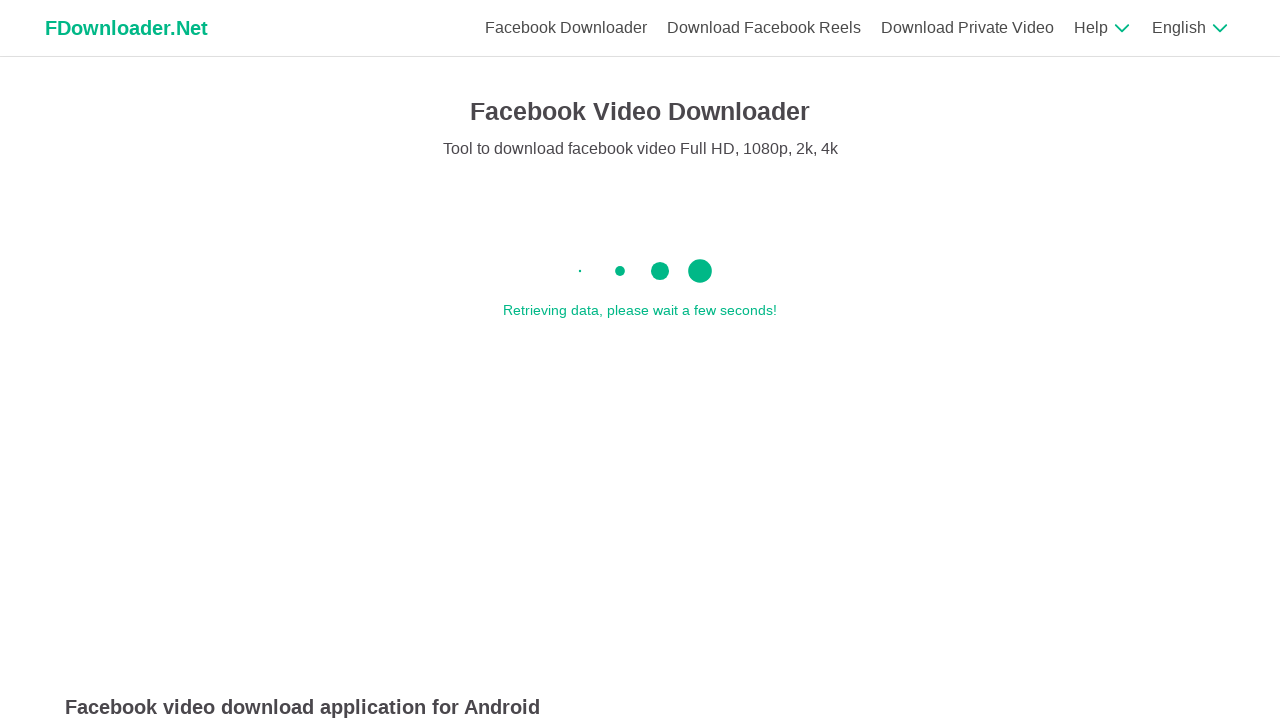